Tests file download functionality by clicking a download link

Starting URL: https://the-internet.herokuapp.com/download

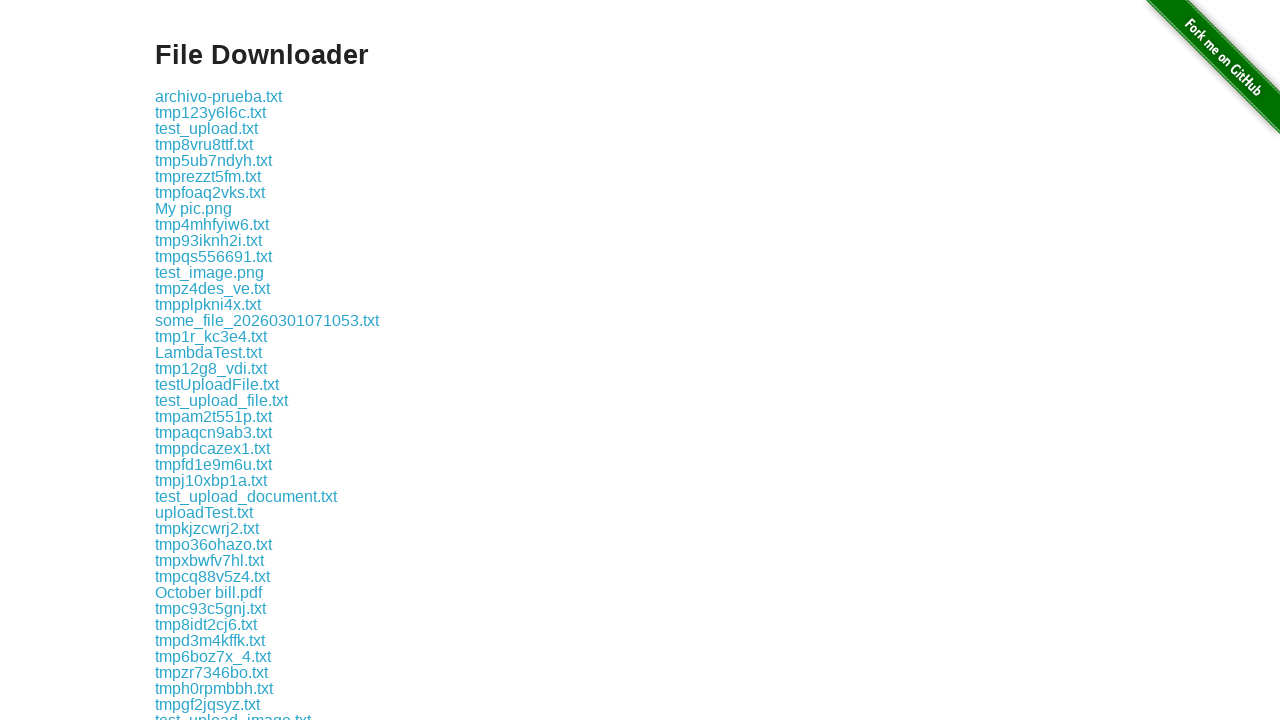

Waited for download link to appear on the page
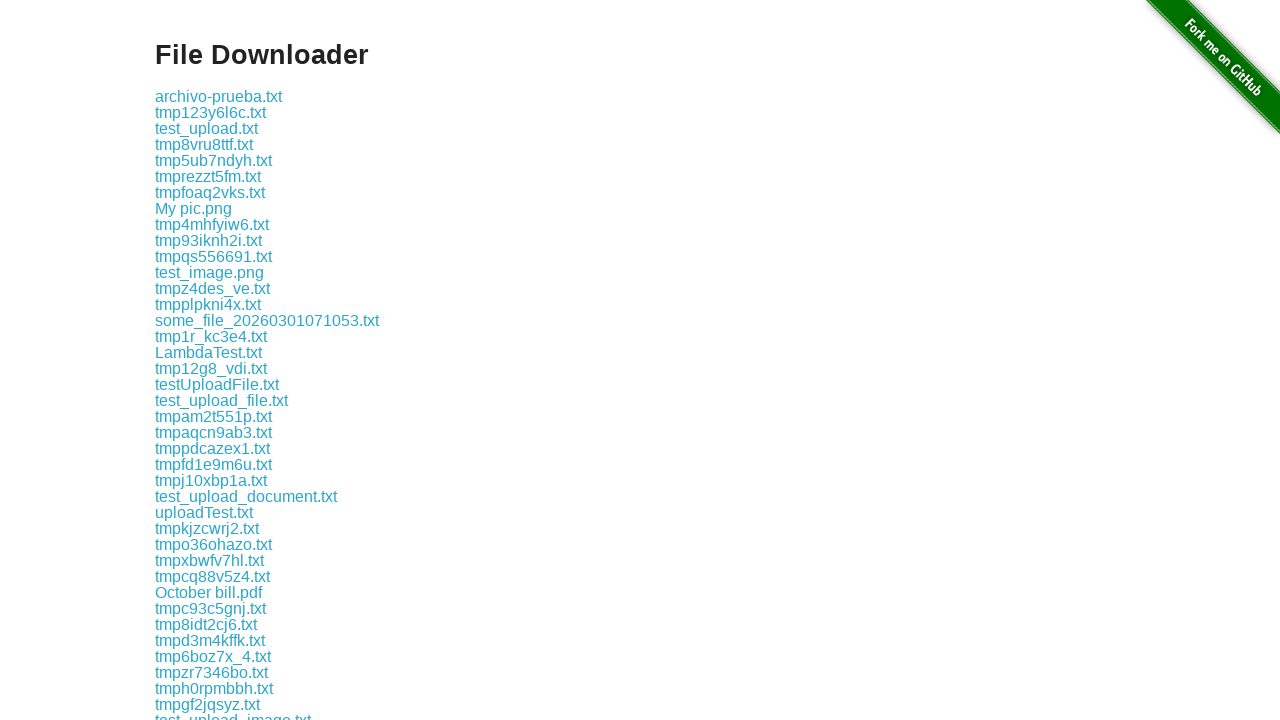

Clicked on the download link to initiate file download at (218, 96) on xpath=//*[@id='content']/div/a[1]
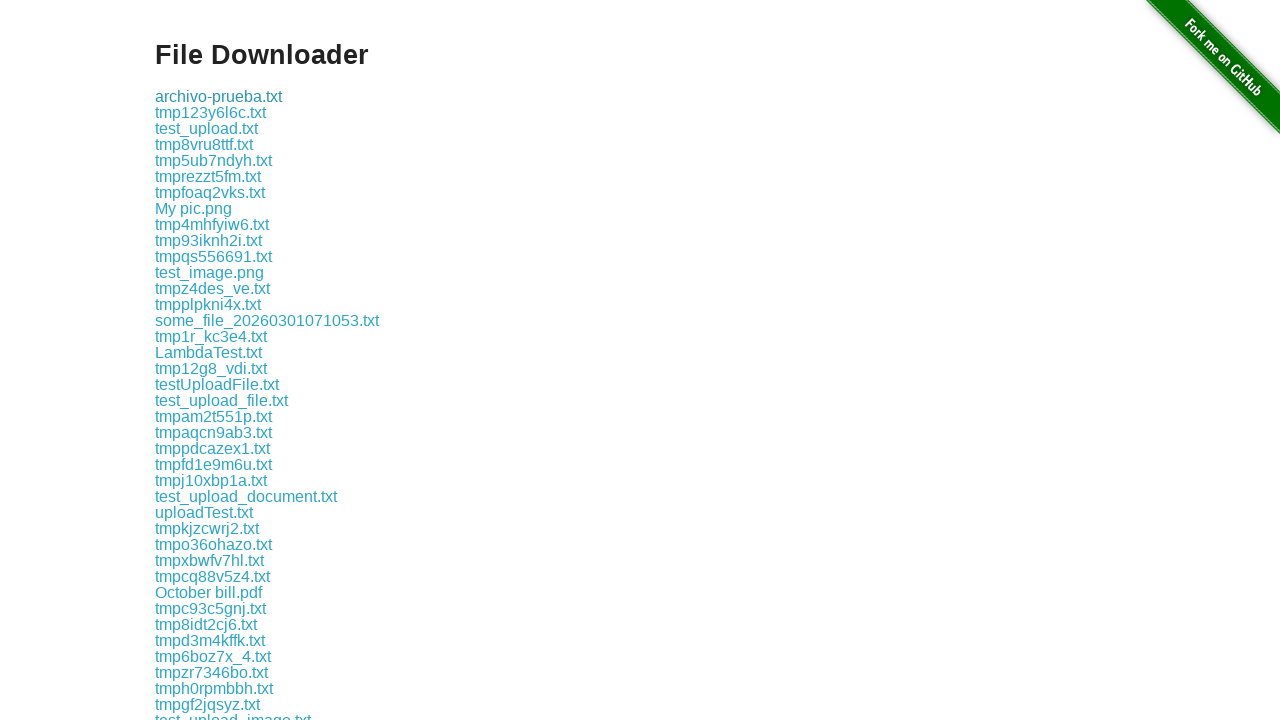

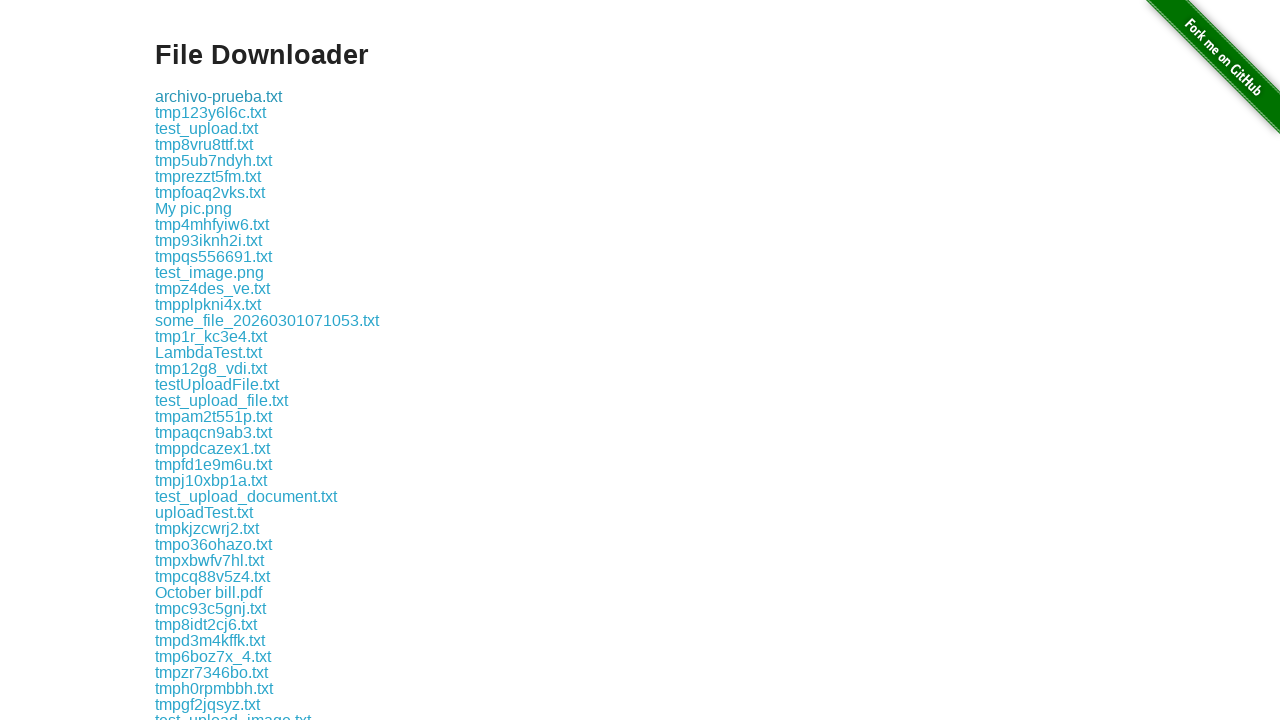